Navigates to the Tamil Nadu State Transport Corporation website and sets the browser window to fullscreen mode

Starting URL: https://www.tnstc.in/

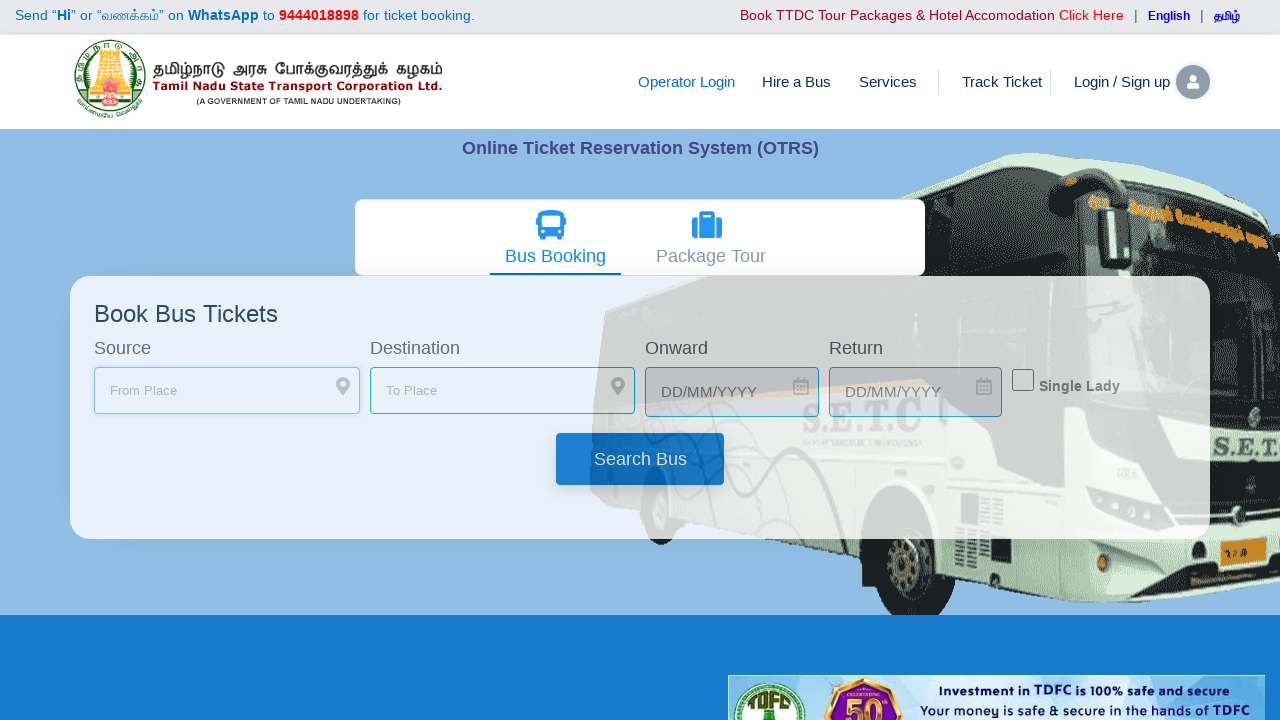

Set browser window to 1920x1080 resolution
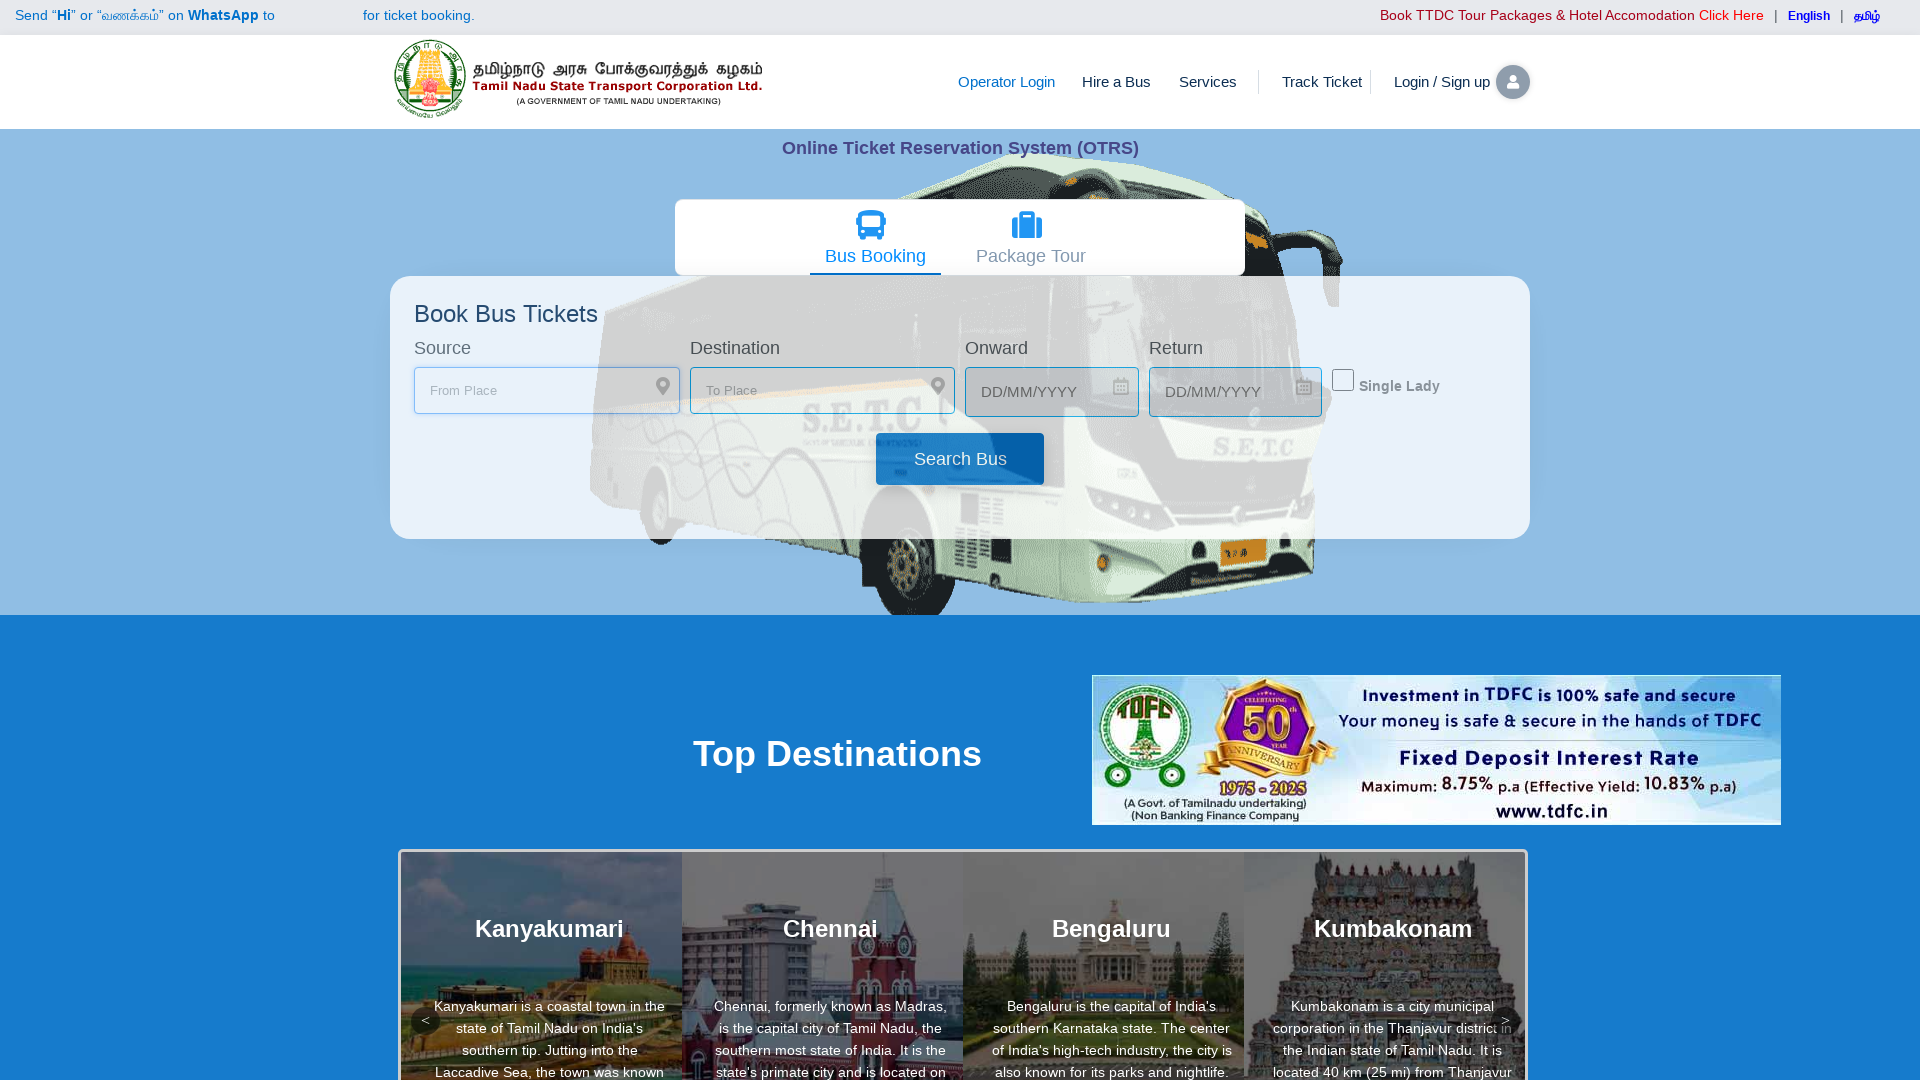

Tamil Nadu State Transport Corporation website loaded successfully
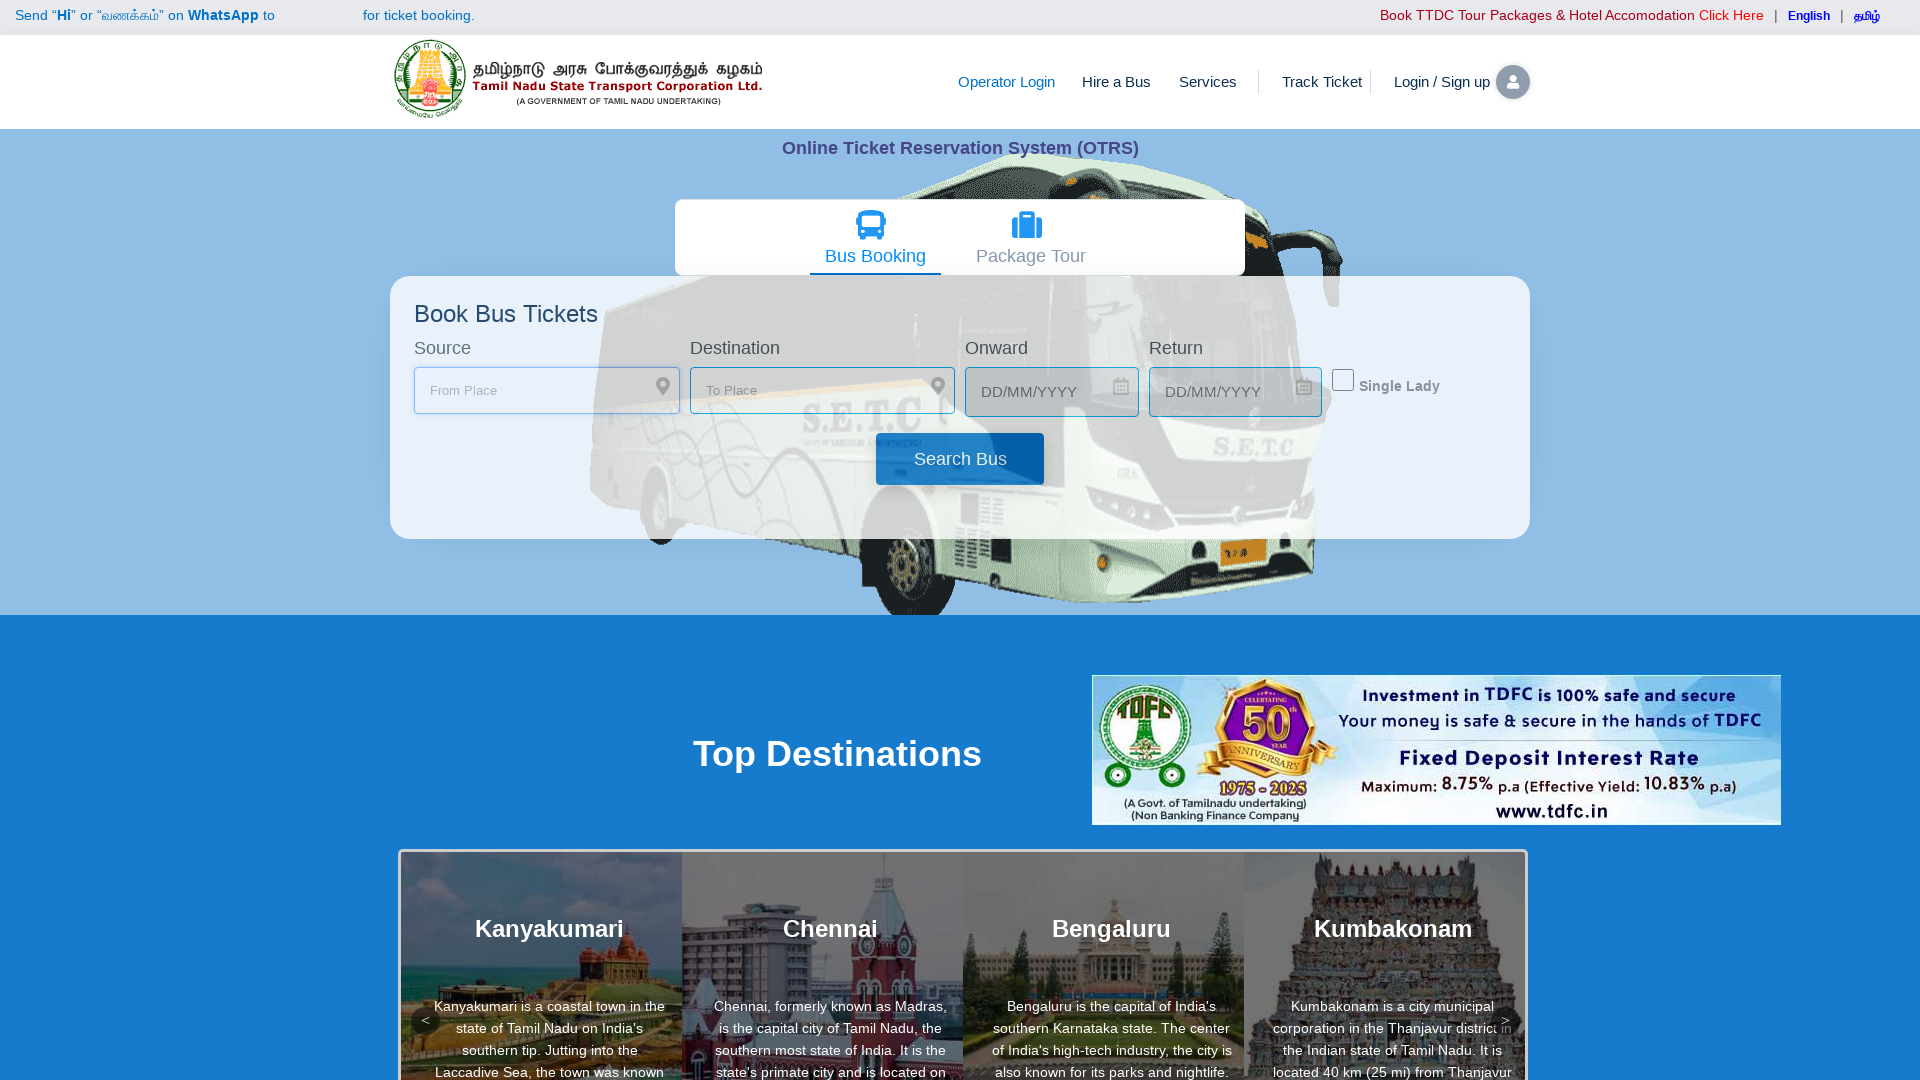

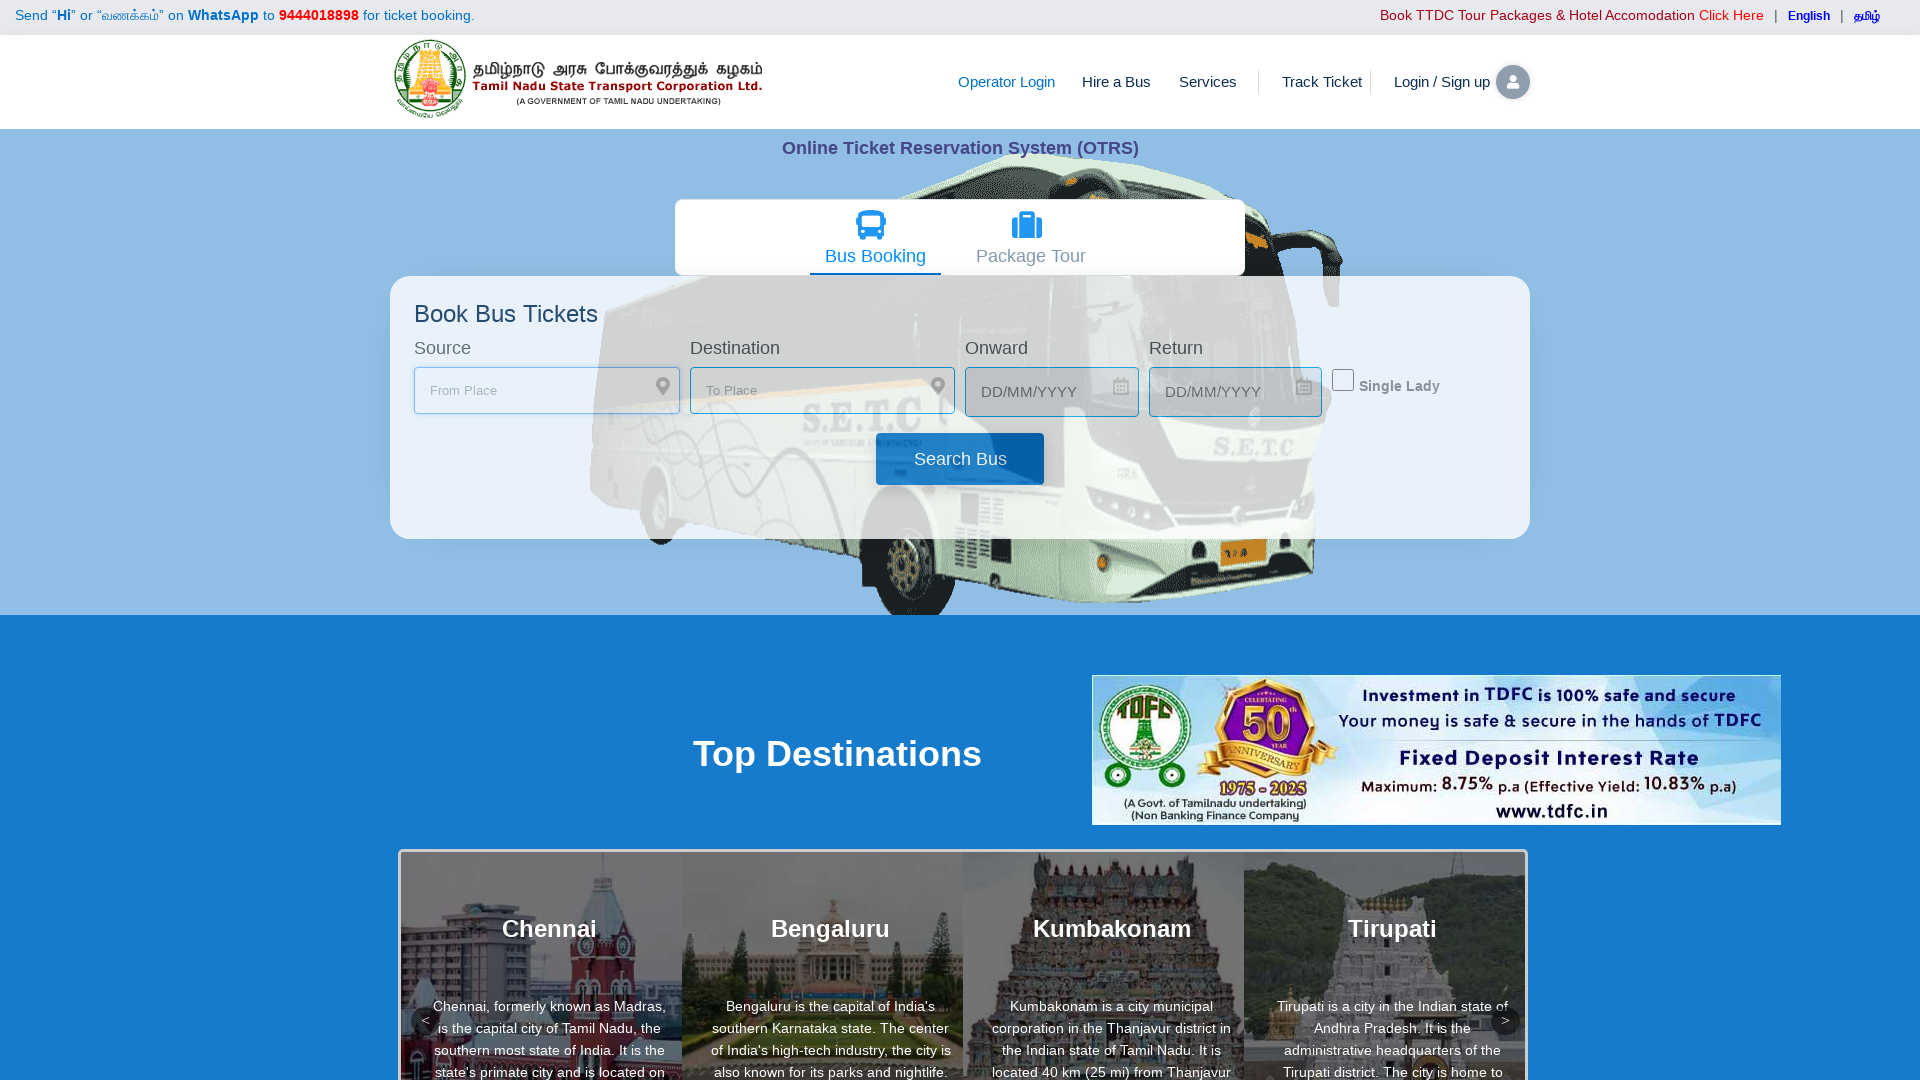